Tests the main navigation menu by clicking the menu button and navigating to the Software Lab page

Starting URL: https://www.iste.uni-stuttgart.de/

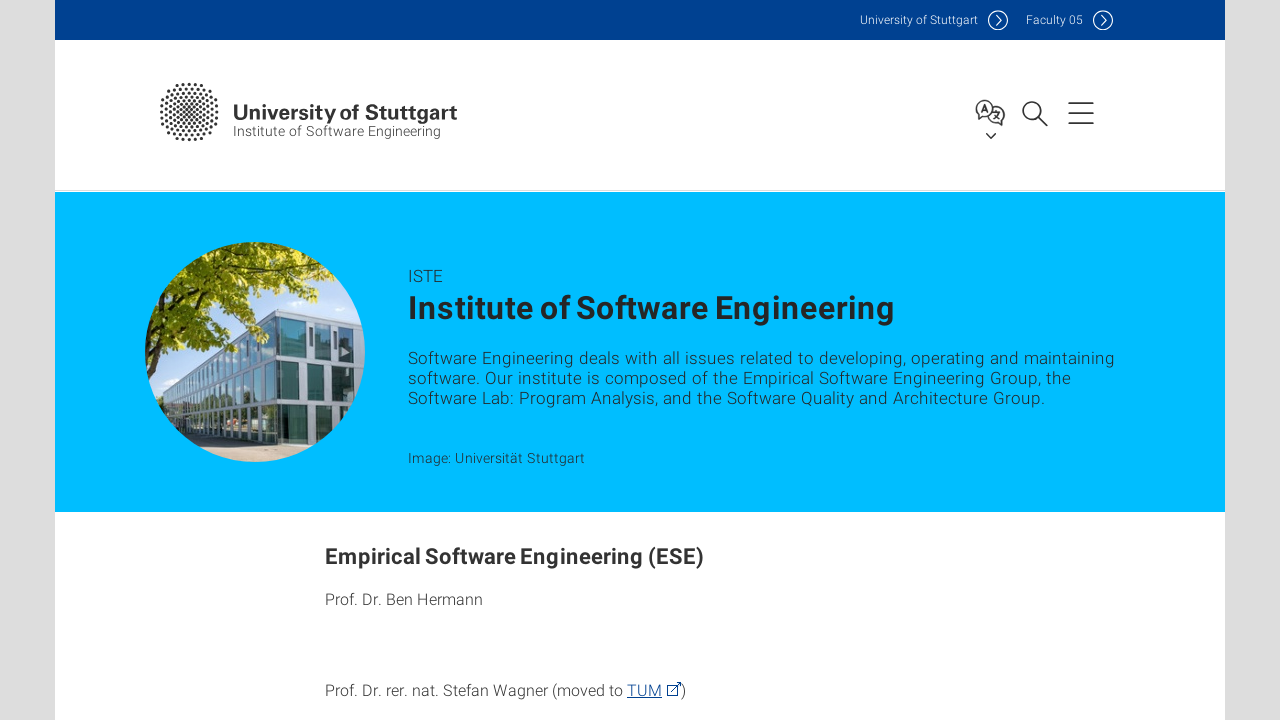

Clicked main navigation menu button at (1081, 112) on .lines-button
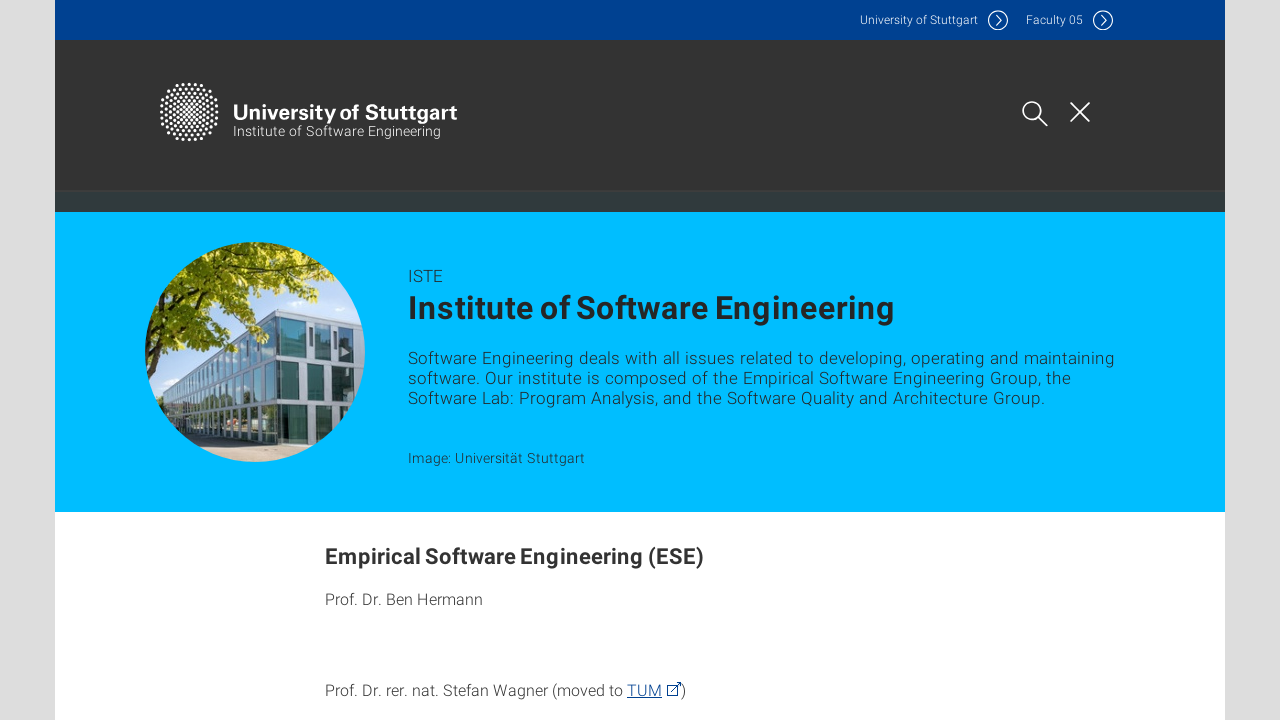

Software Lab link became visible in menu
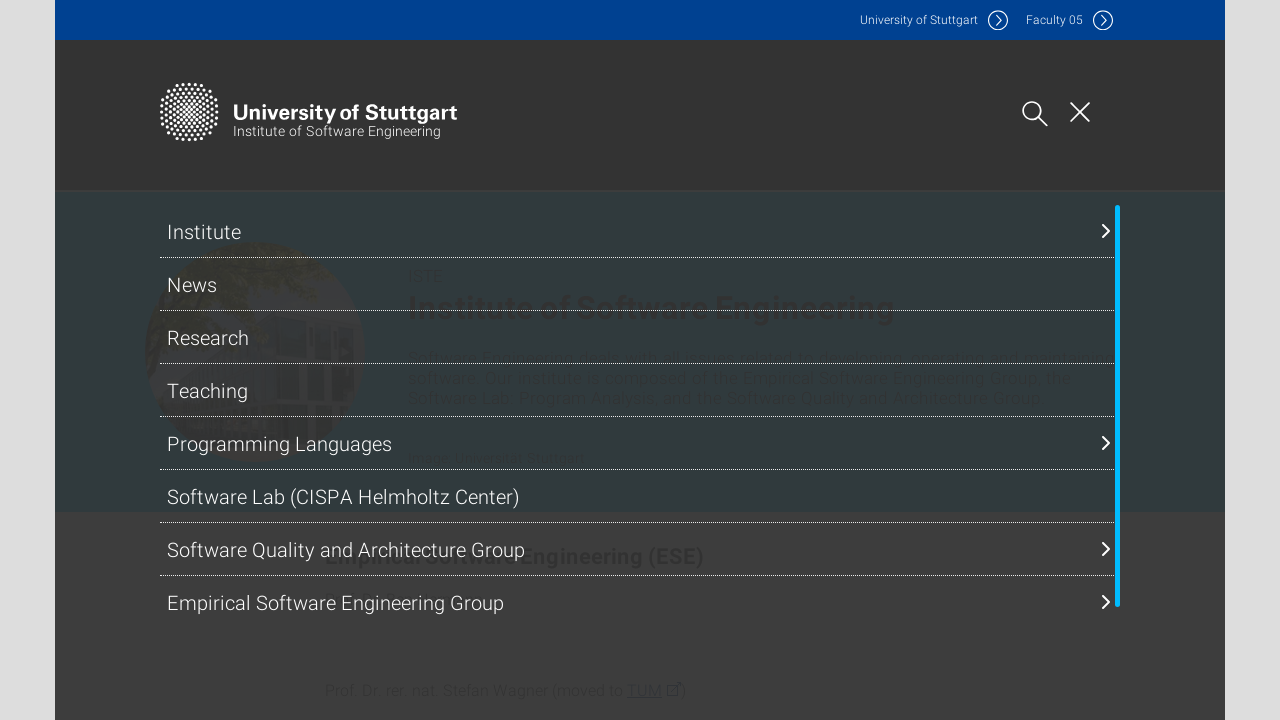

Clicked Software Lab link at (640, 589) on a:has-text('Software Lab')
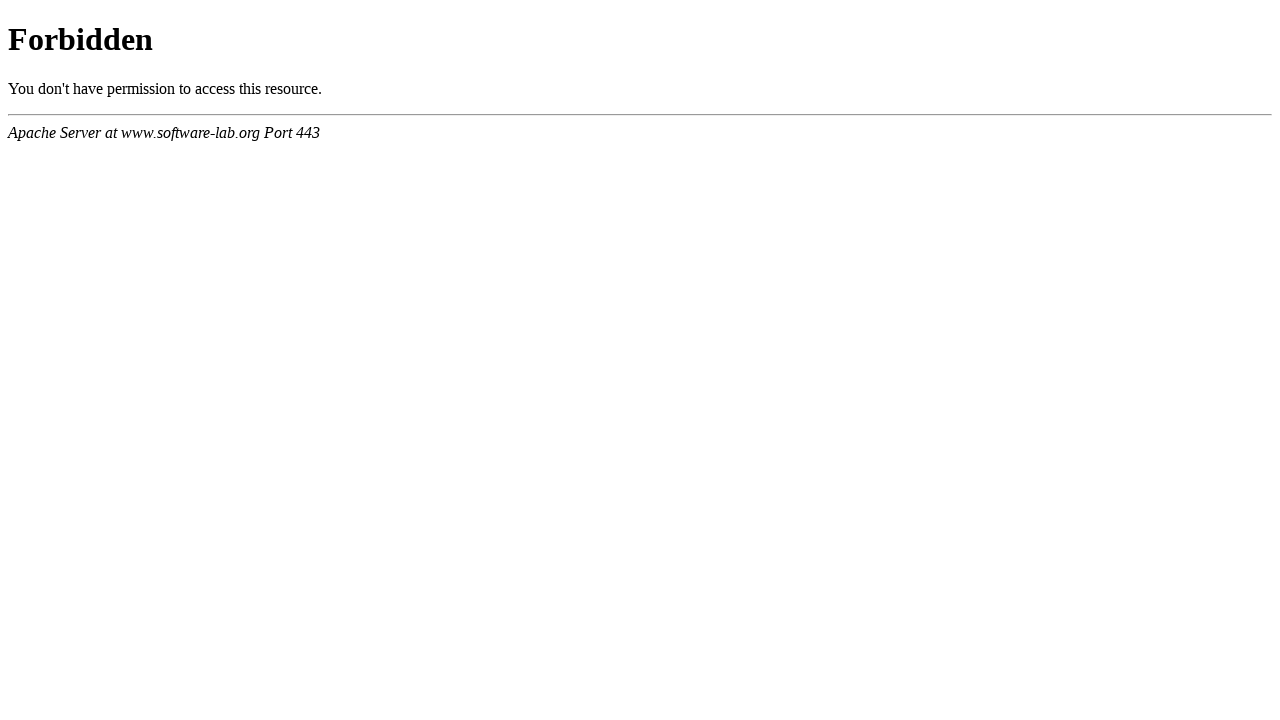

Successfully navigated to Software Lab page at https://www.software-lab.org/
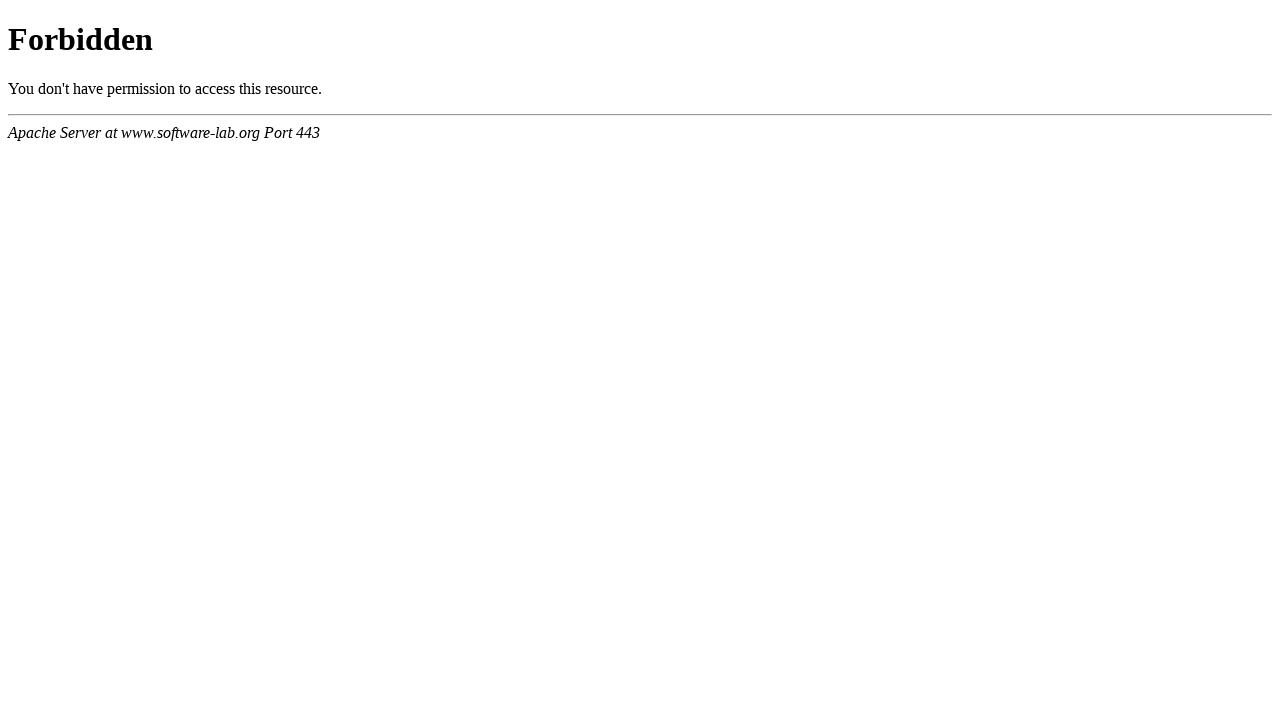

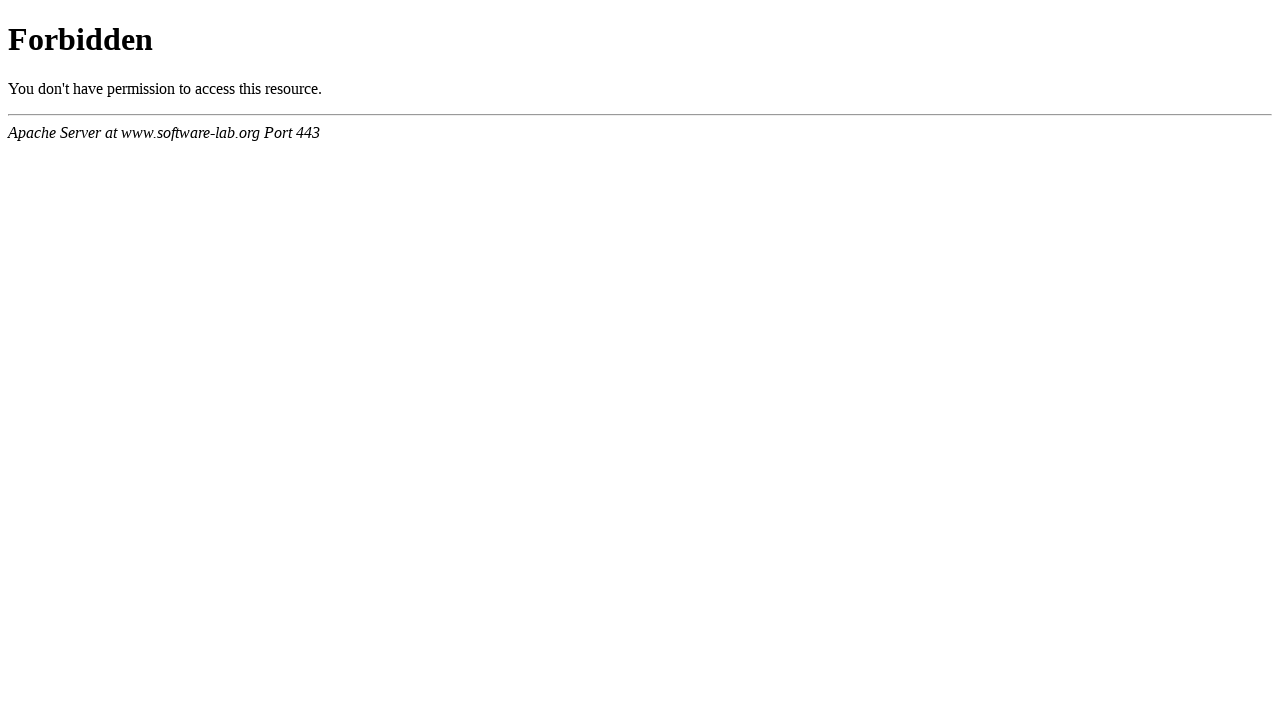